Tests handling a JavaScript confirm dialog by clicking a link to trigger it and dismissing (canceling) the dialog

Starting URL: https://www.selenium.dev/documentation/en/webdriver/js_alerts_prompts_and_confirmations/

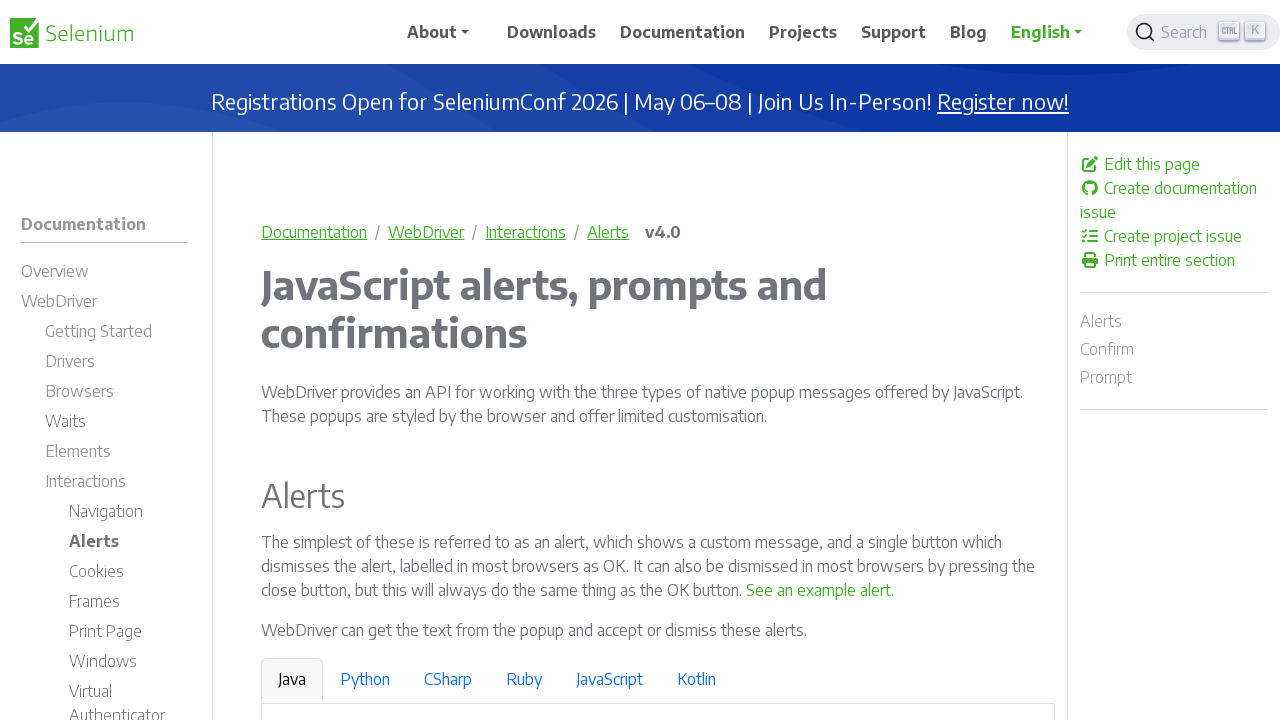

Clicked link to trigger confirm dialog at (964, 361) on a:has-text('See a sample confirm')
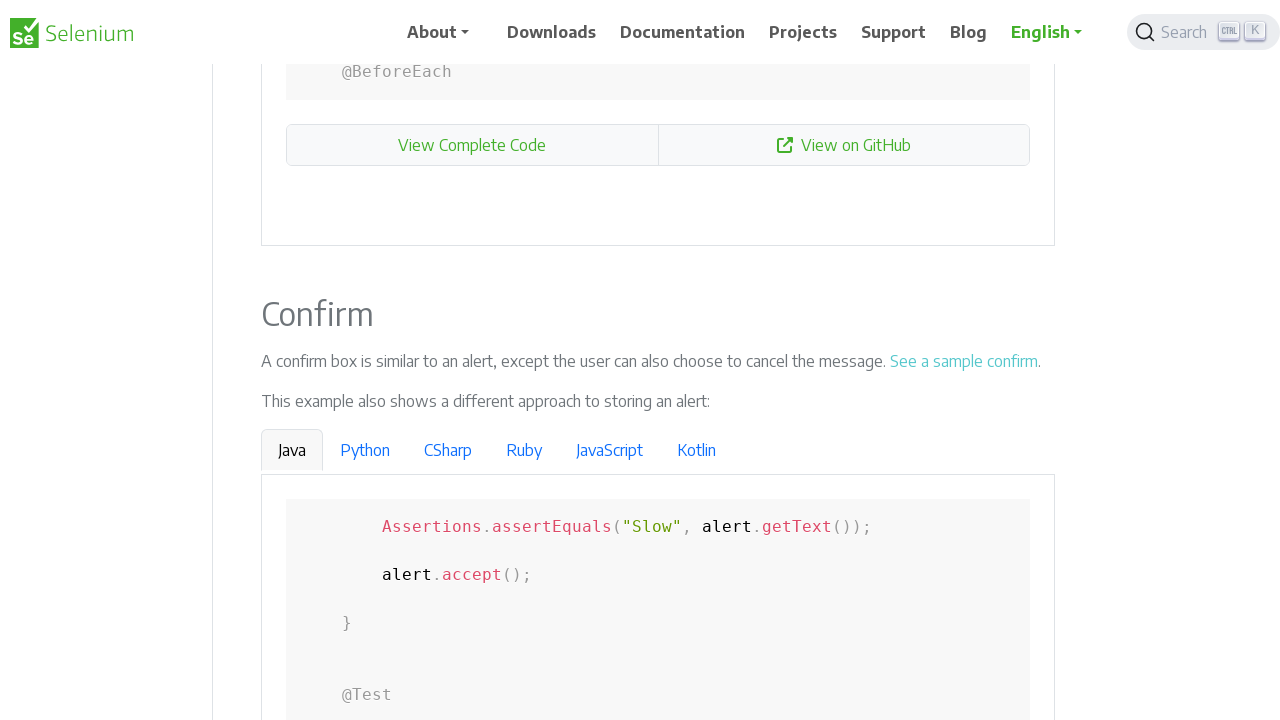

Set up dialog handler to dismiss confirm dialog
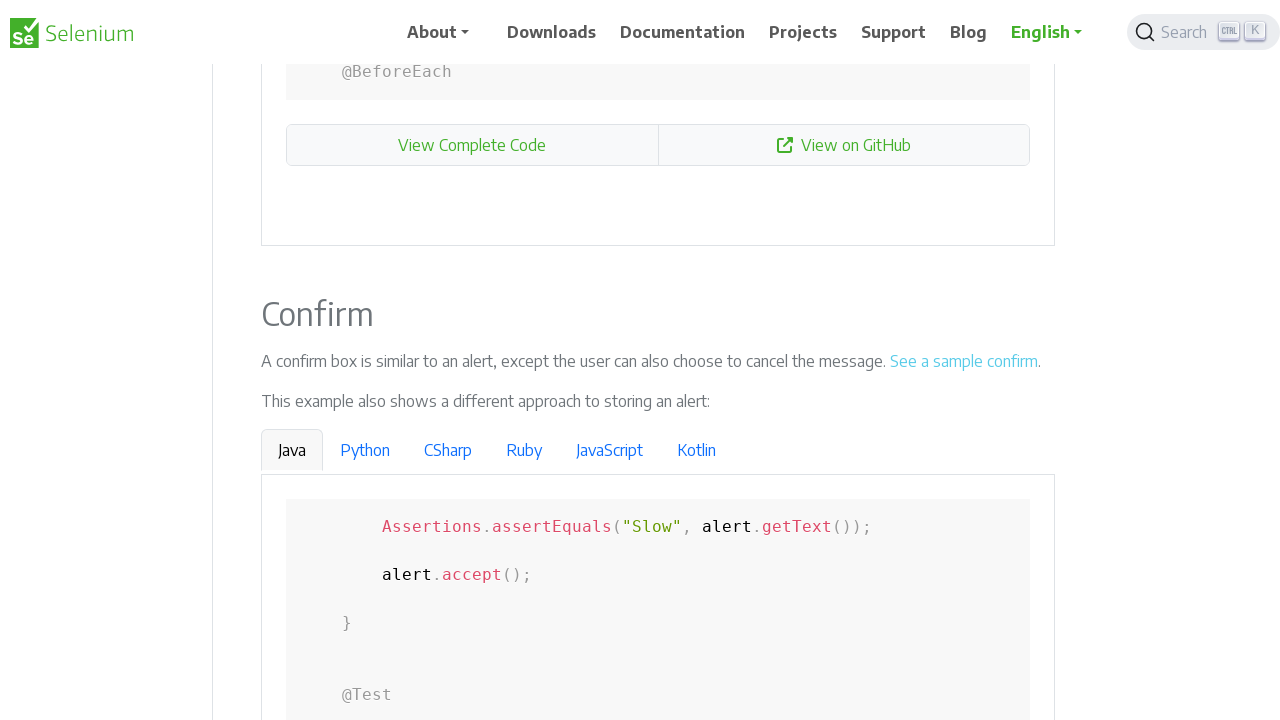

Waited for dialog to be dismissed
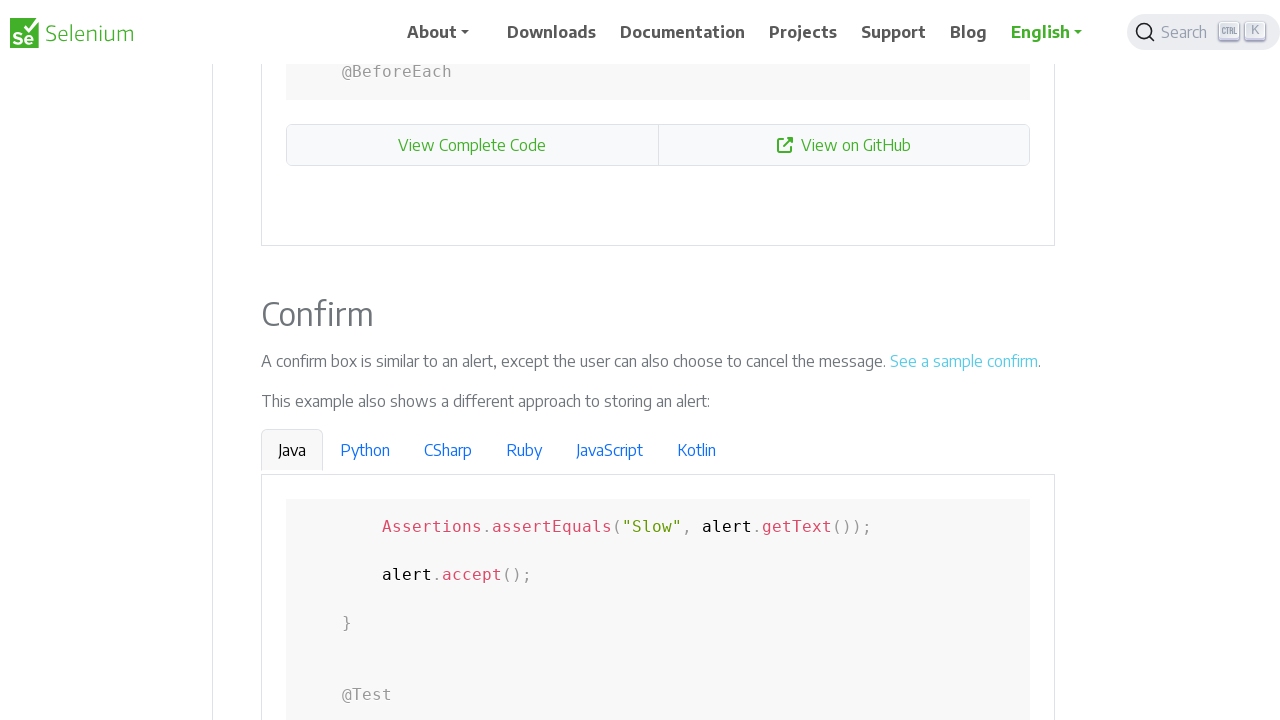

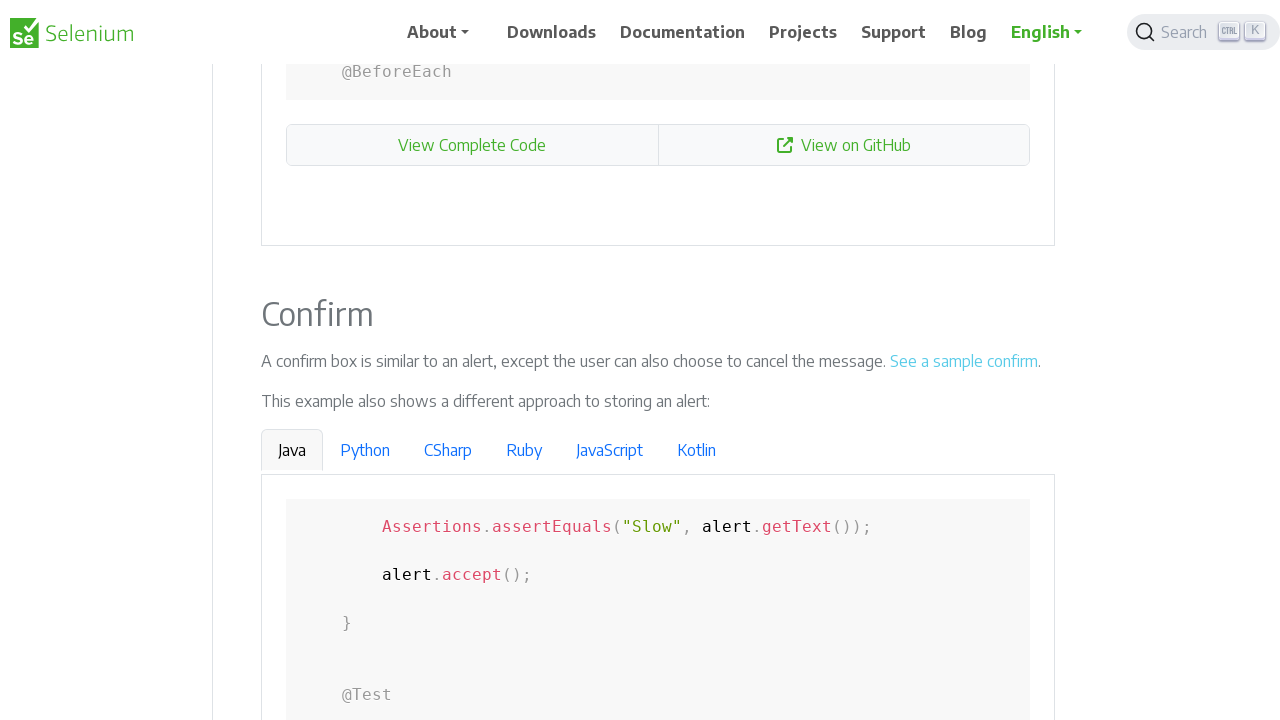